Tests XPath sibling and parent traversal by locating buttons using following-sibling and parent axis selectors

Starting URL: https://rahulshettyacademy.com/AutomationPractice/

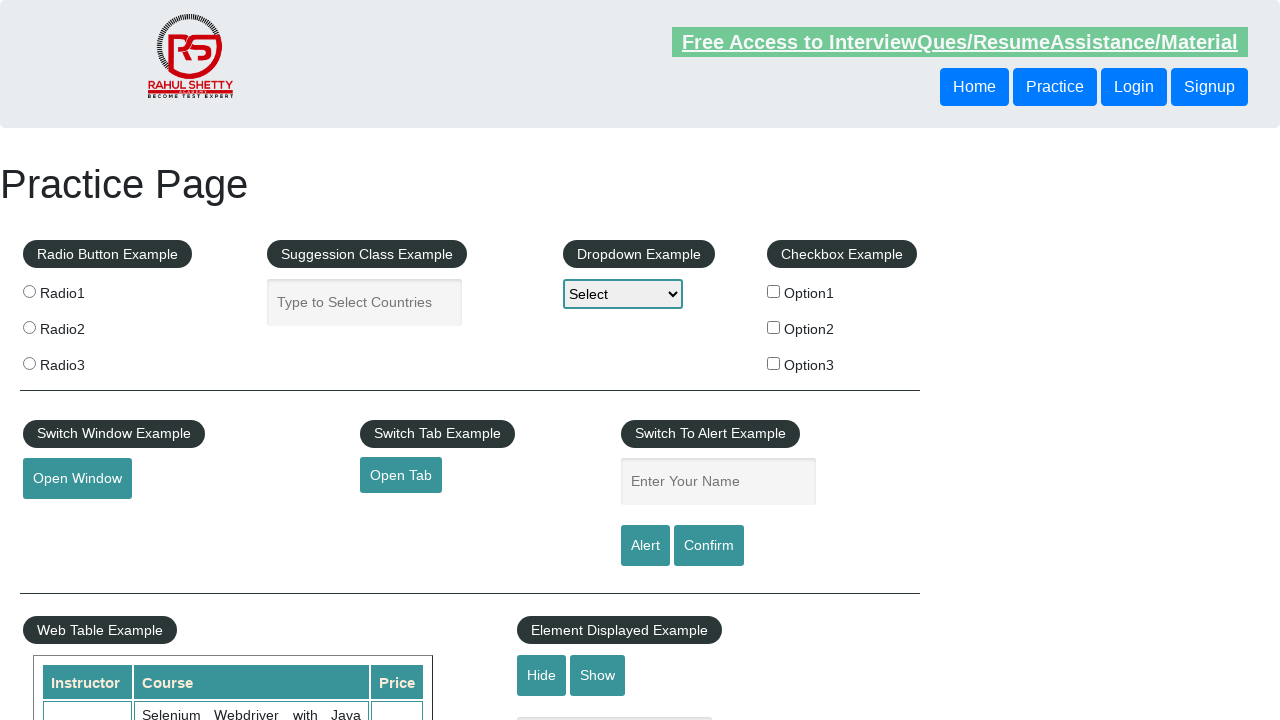

Located button using following-sibling XPath axis
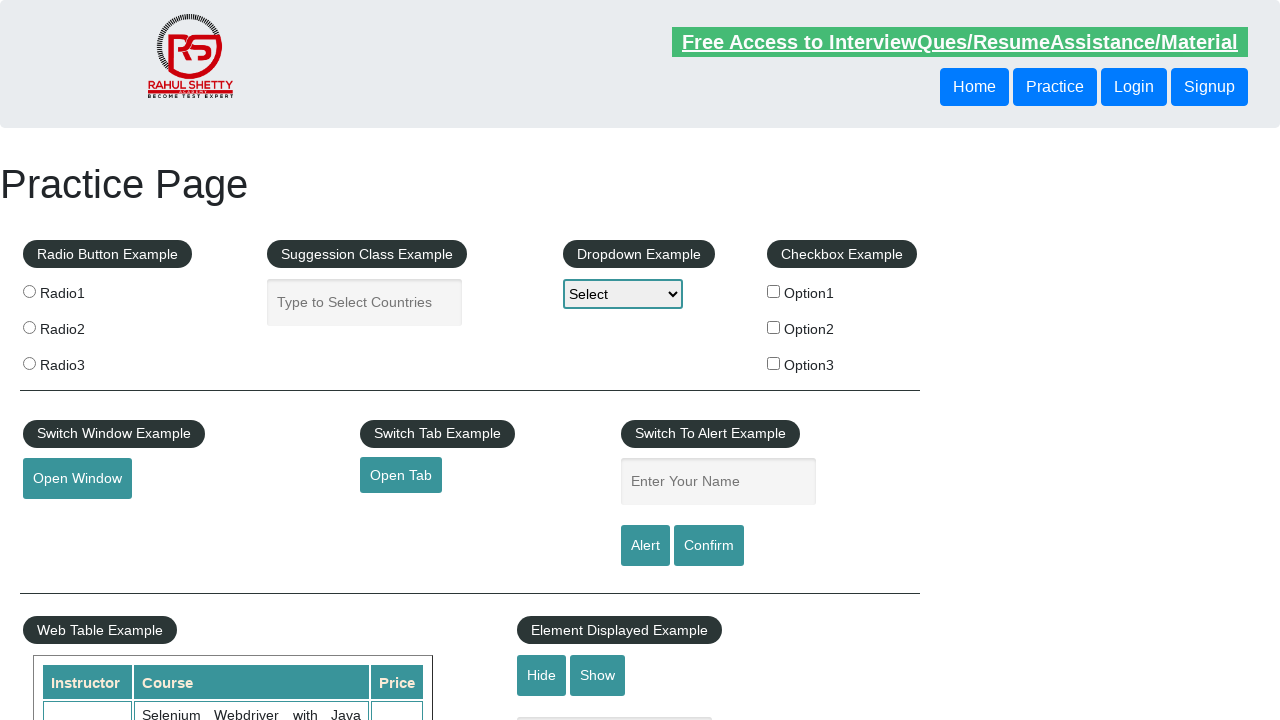

Waited for sibling button to be available
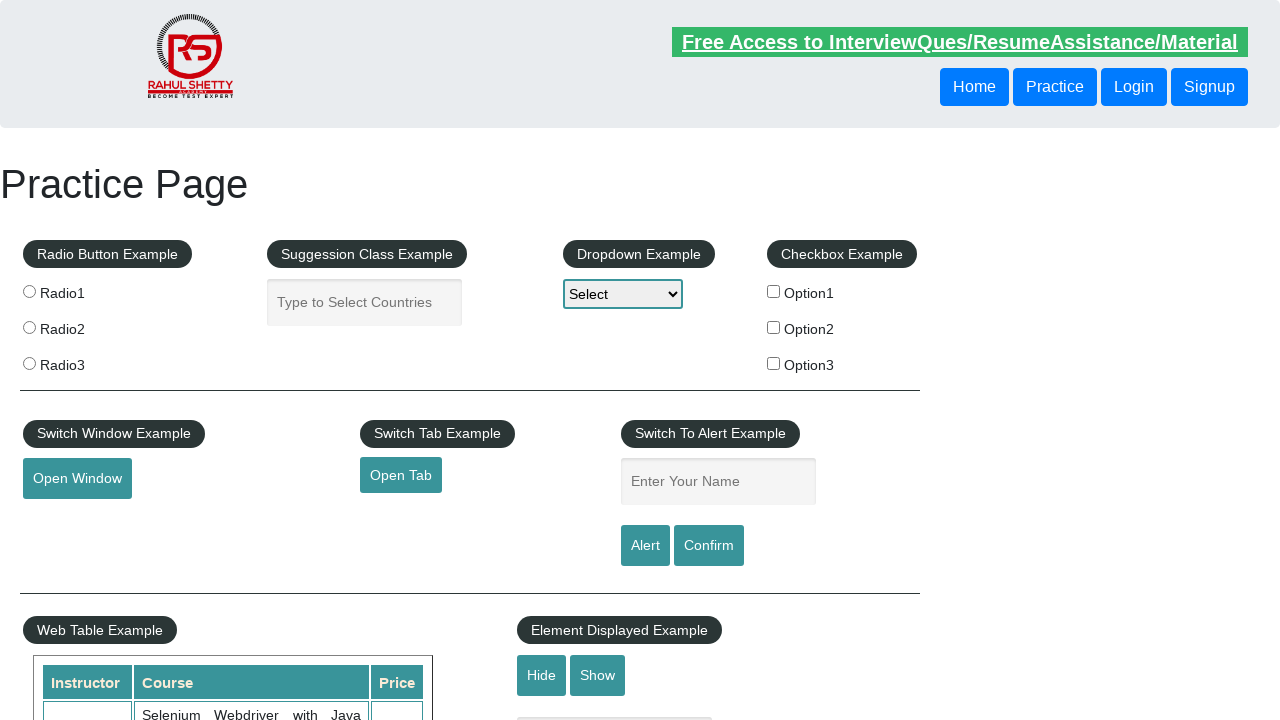

Retrieved and printed text content of sibling button
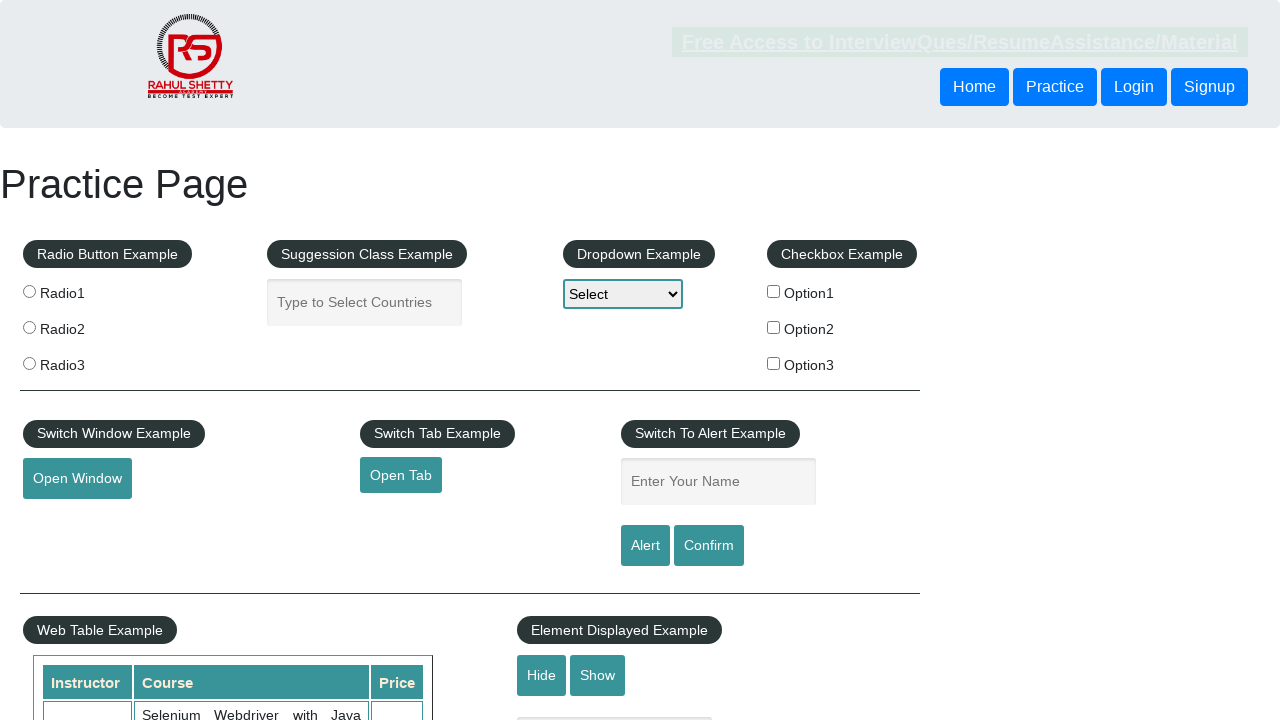

Located button using parent XPath axis traversal
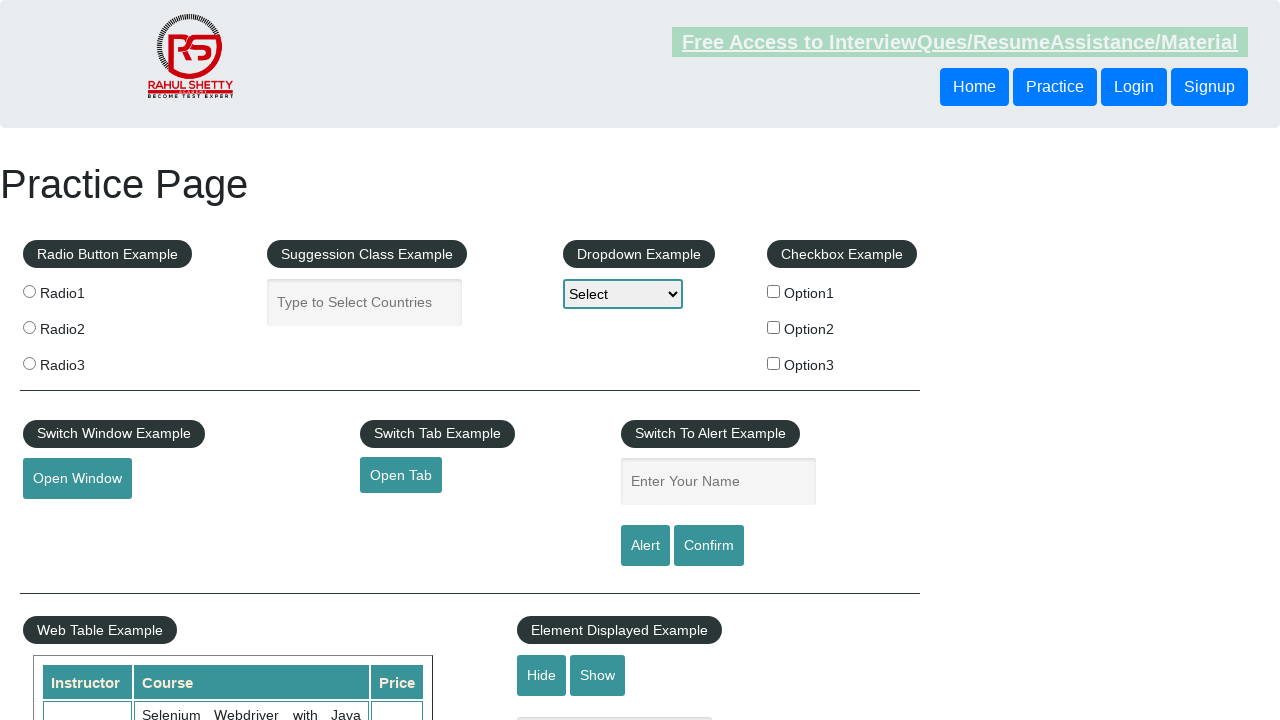

Retrieved and printed text content of parent button
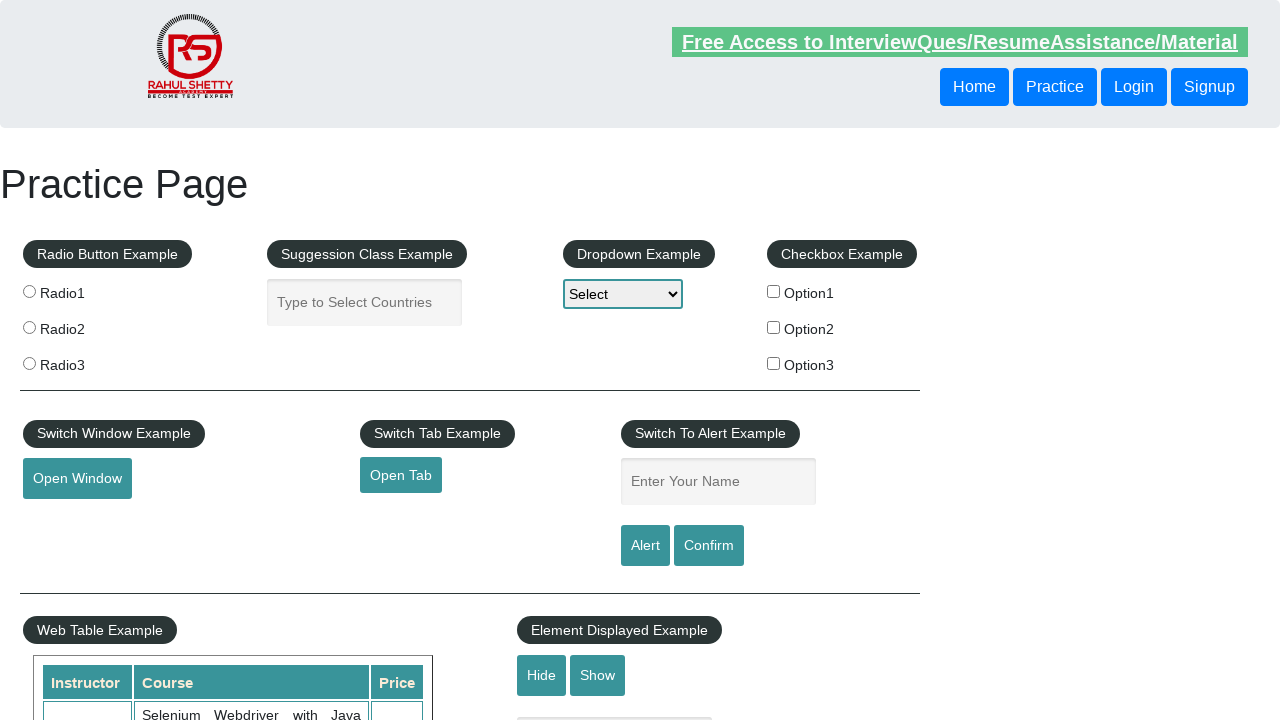

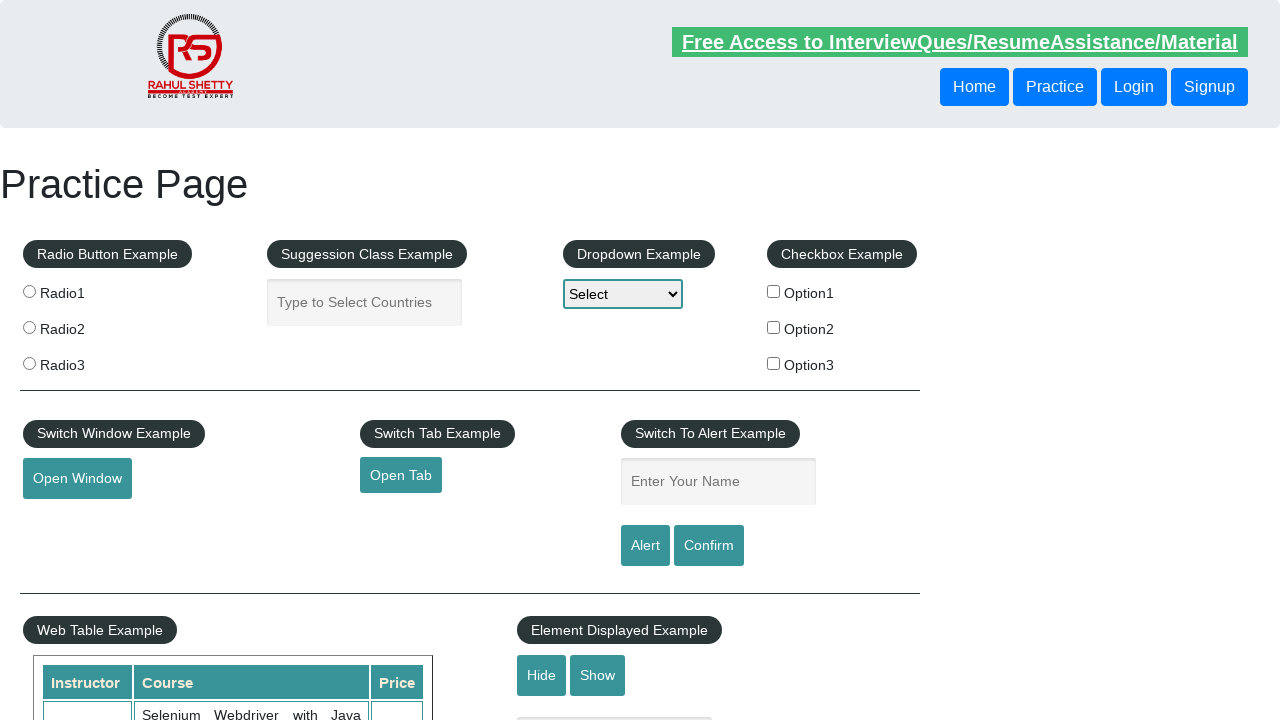